Tests number input field by sending arrow up key to increment the value

Starting URL: http://the-internet.herokuapp.com/inputs

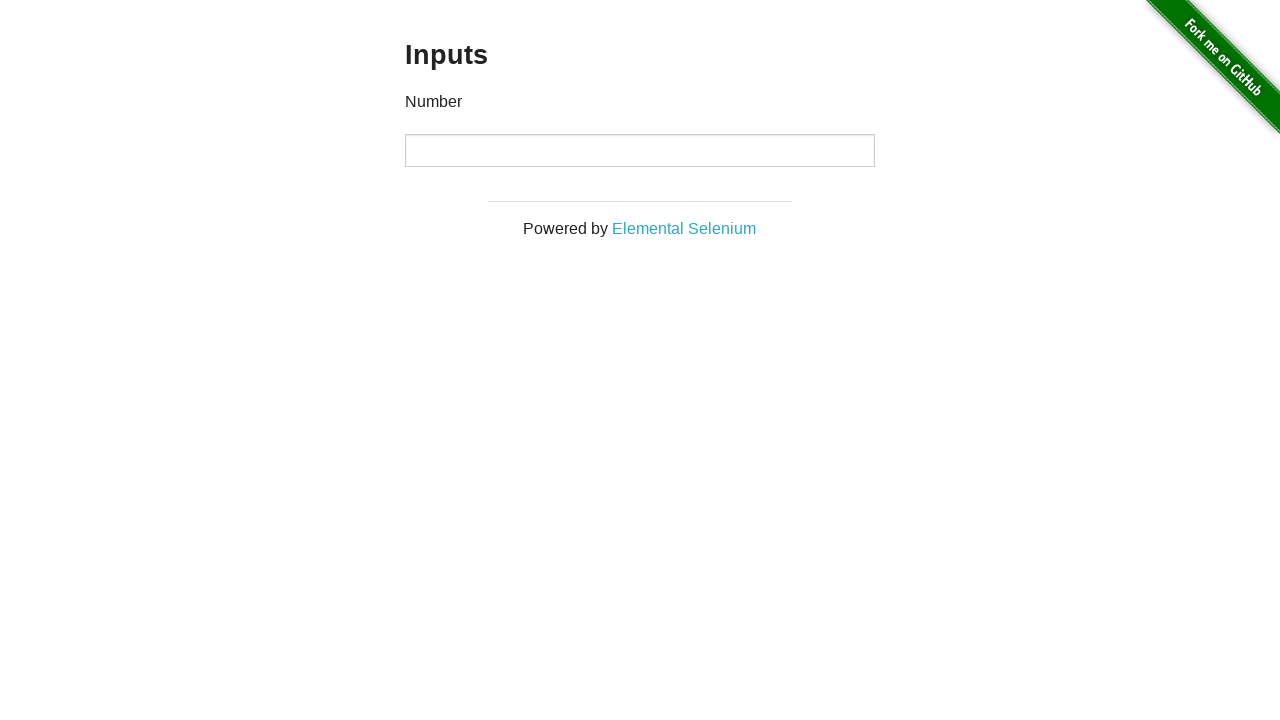

Pressed arrow up key to increment number input field value on //input[@type='number']
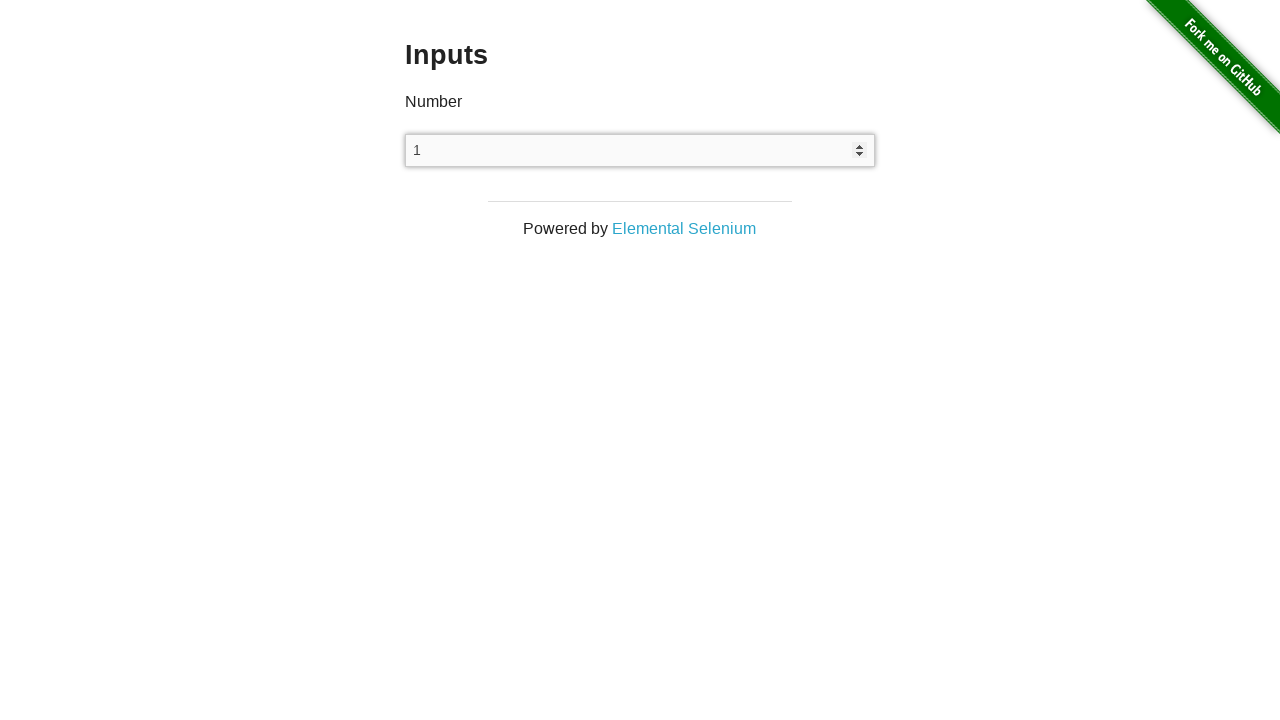

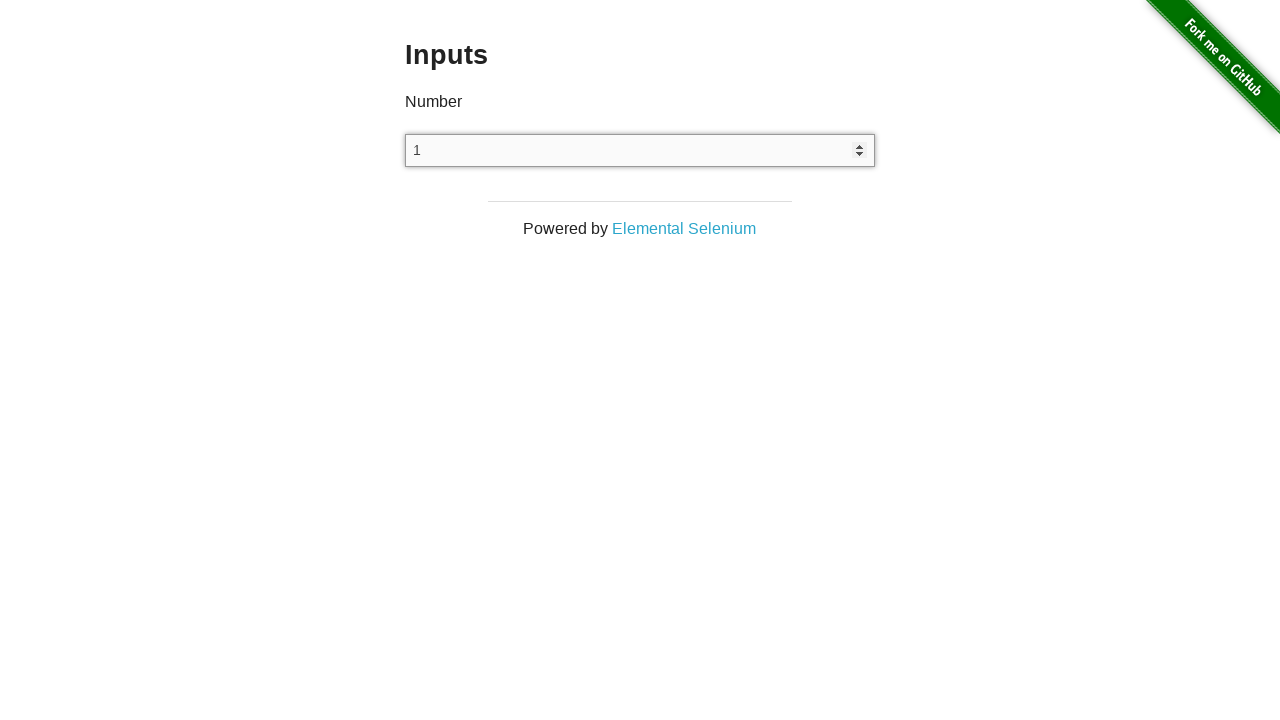